Tests text box form by filling in name, email, and address fields, then submitting and verifying the displayed results

Starting URL: https://demoqa.com/text-box

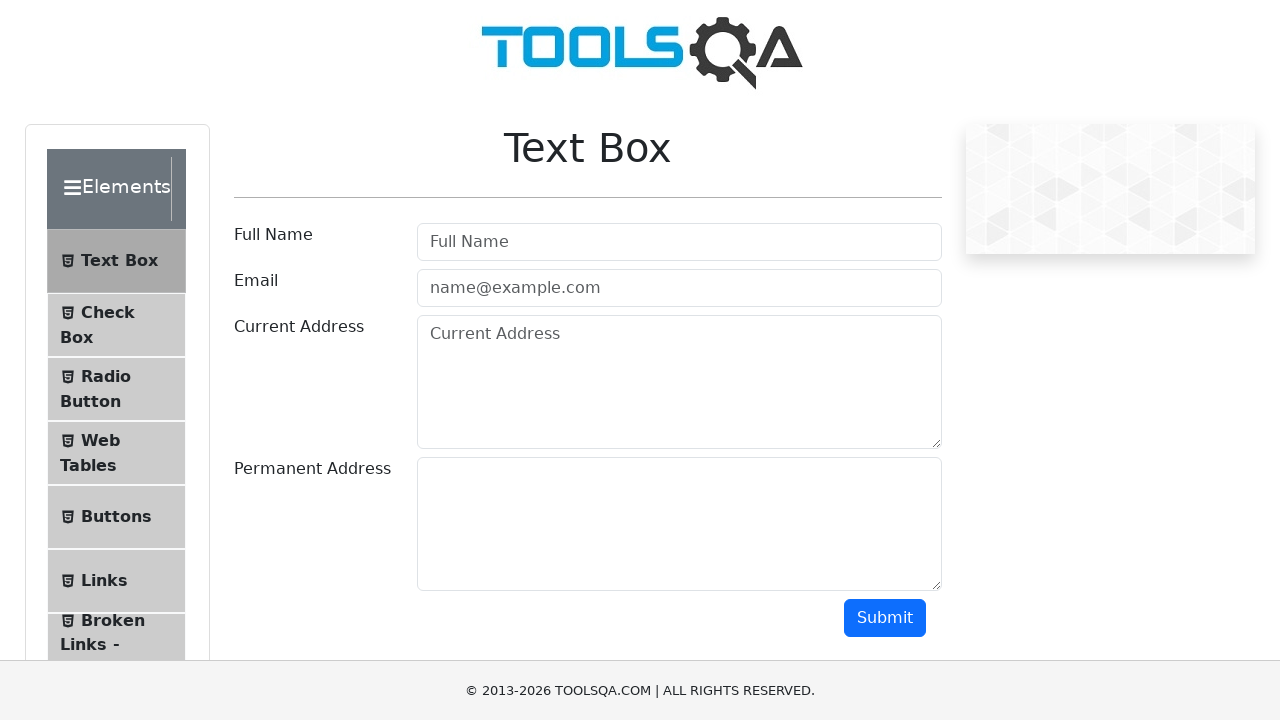

Filled name field with 'Kate Sankovich' on #userName
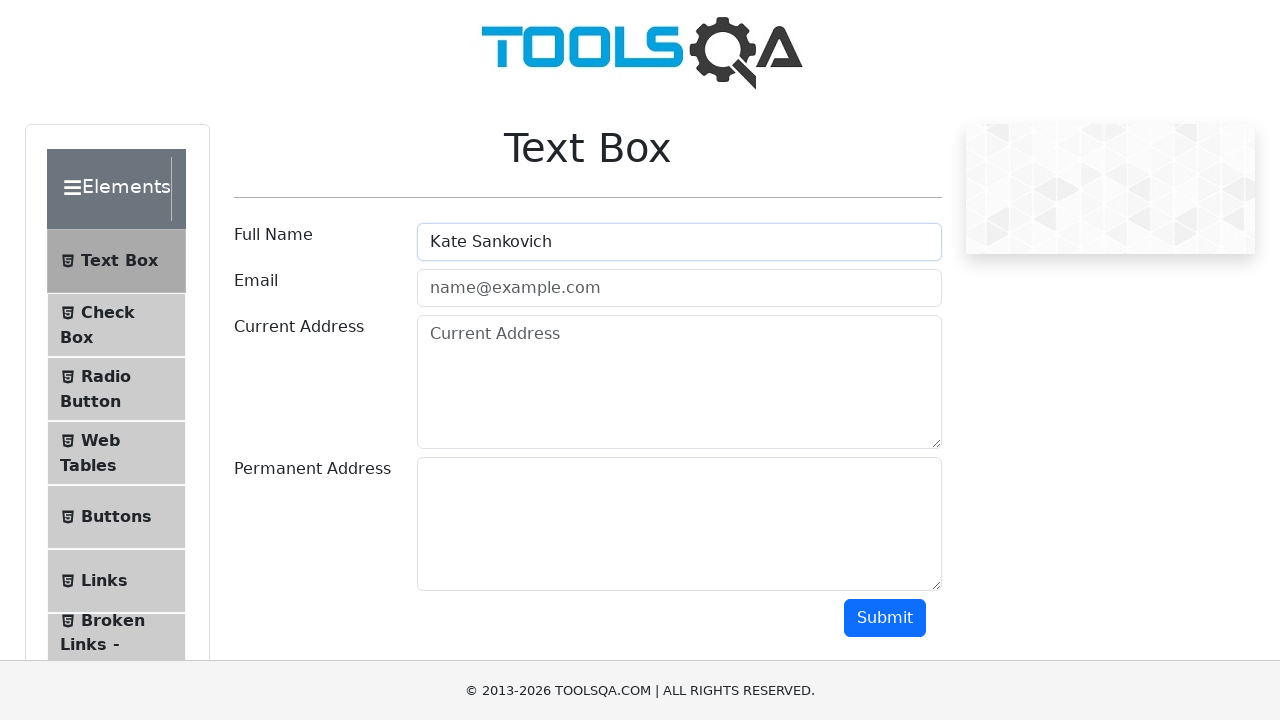

Filled email field with 'Kate@gmail.com' on #userEmail
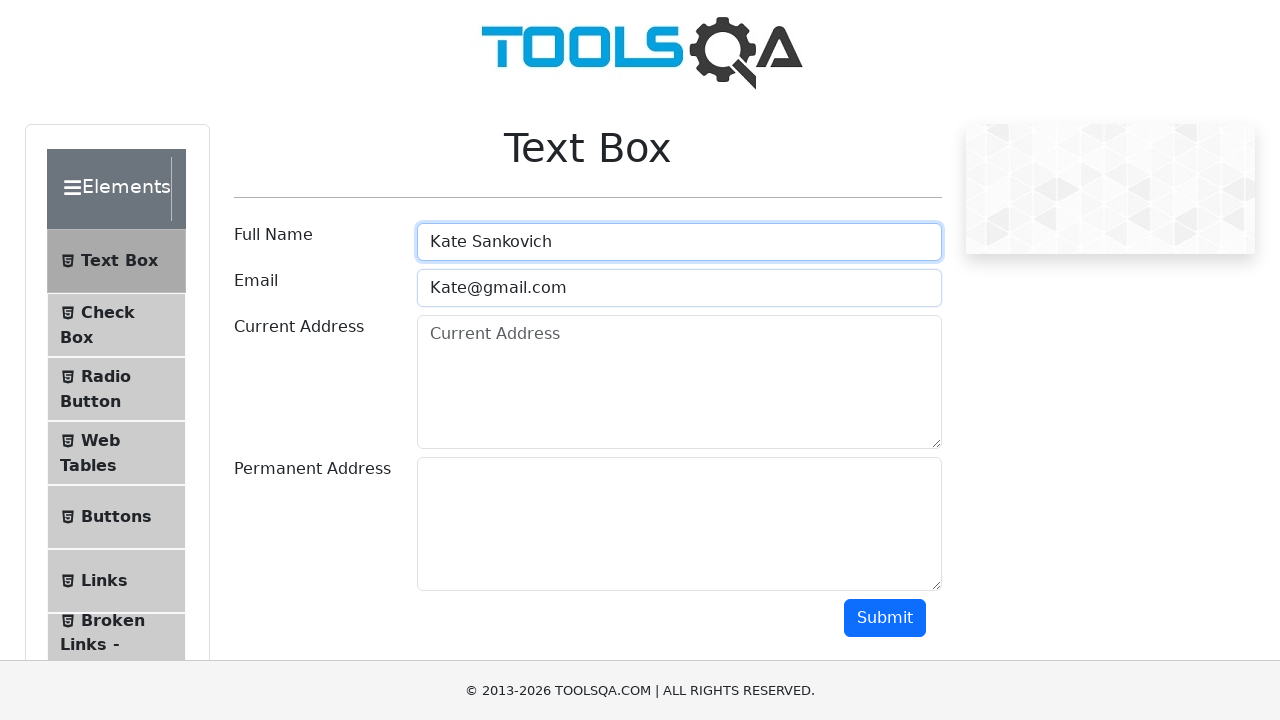

Filled current address field with 'Klaipeda' on #currentAddress
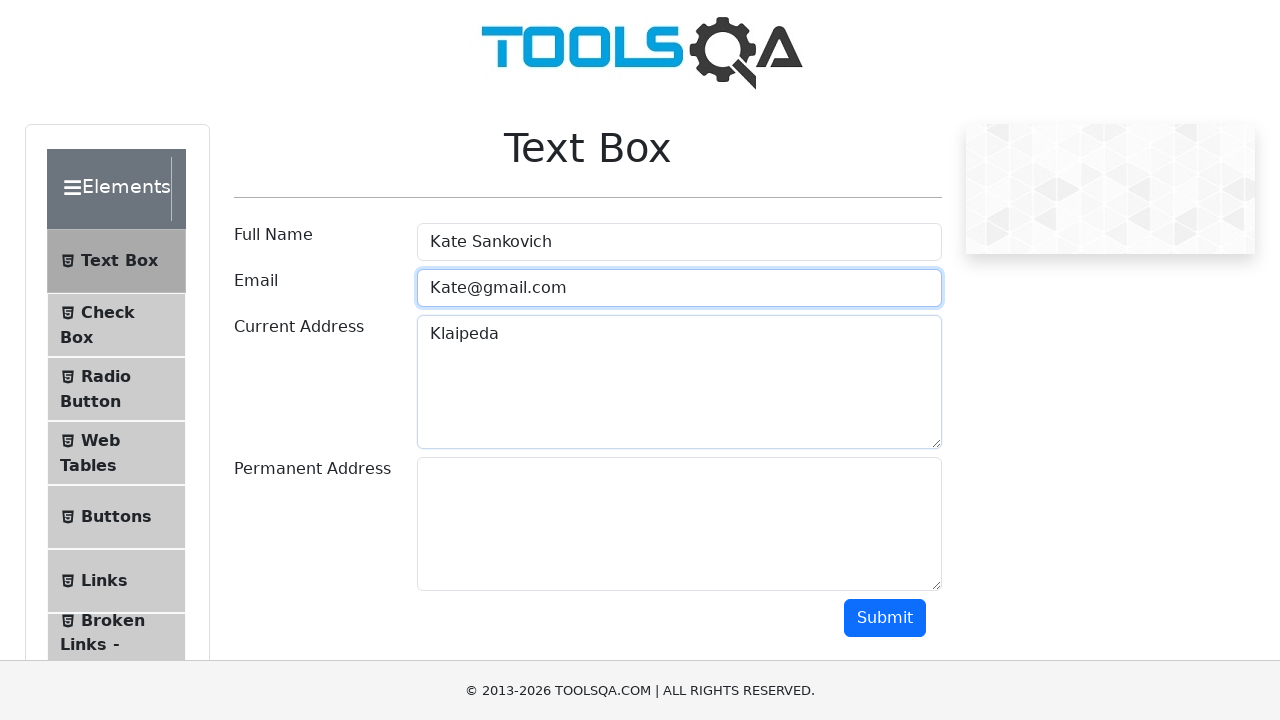

Filled permanent address field with 'World' on #permanentAddress
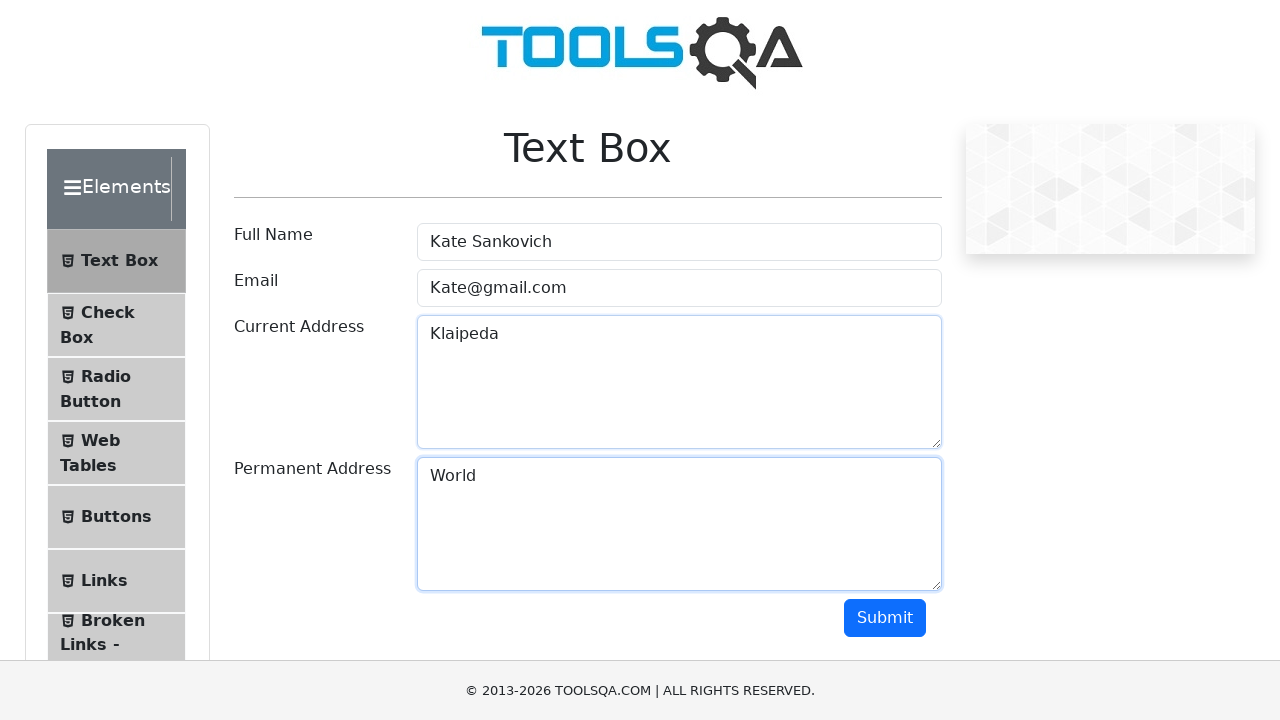

Scrolled to bottom of page
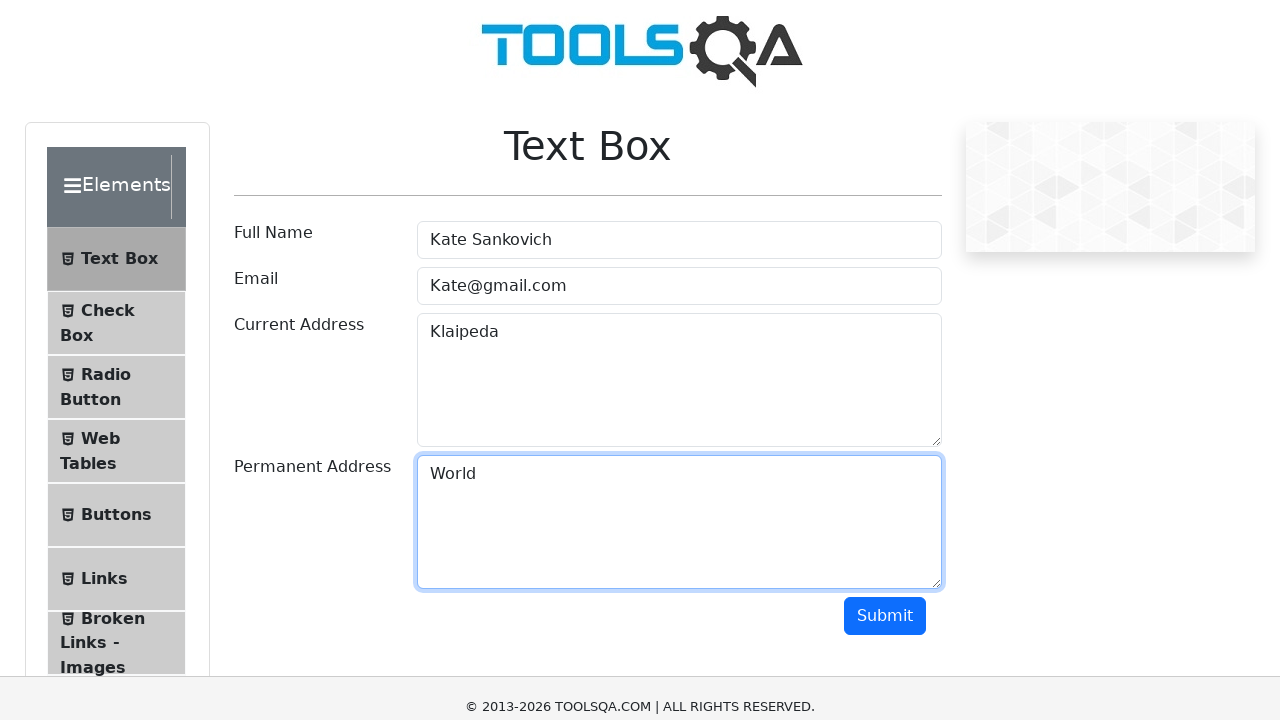

Clicked submit button to submit form at (885, 19) on #submit
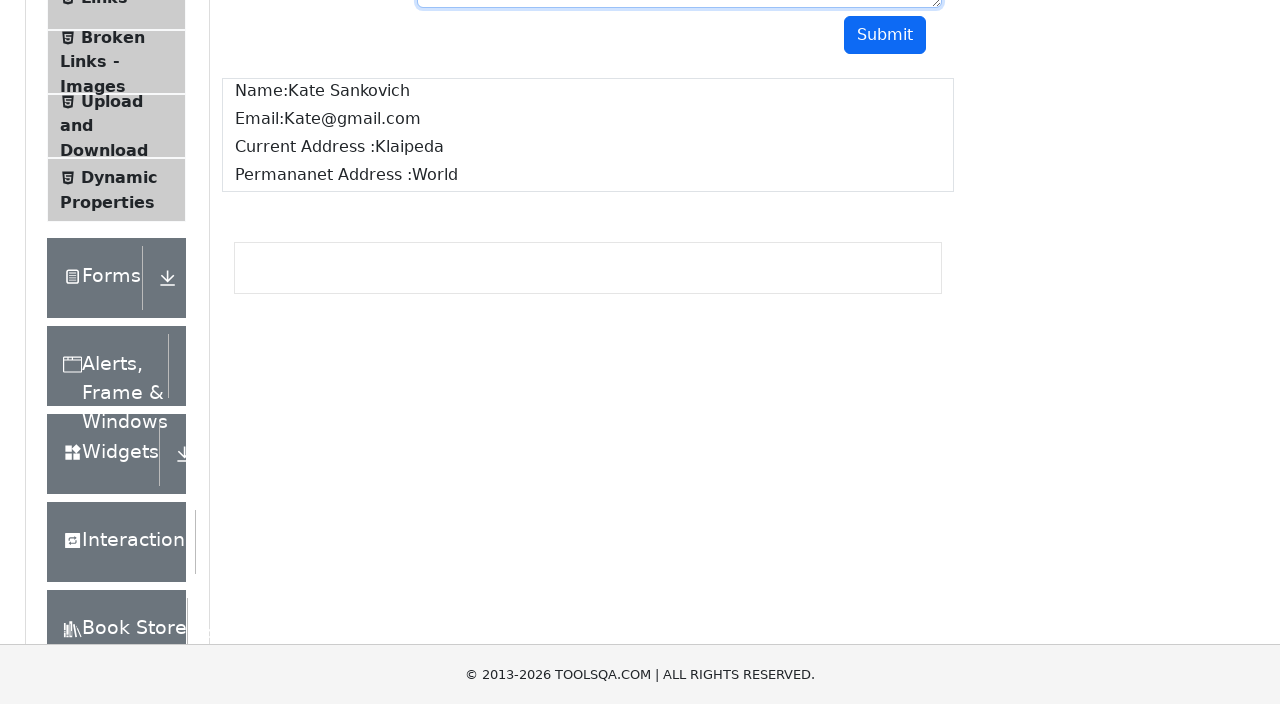

Name result field loaded
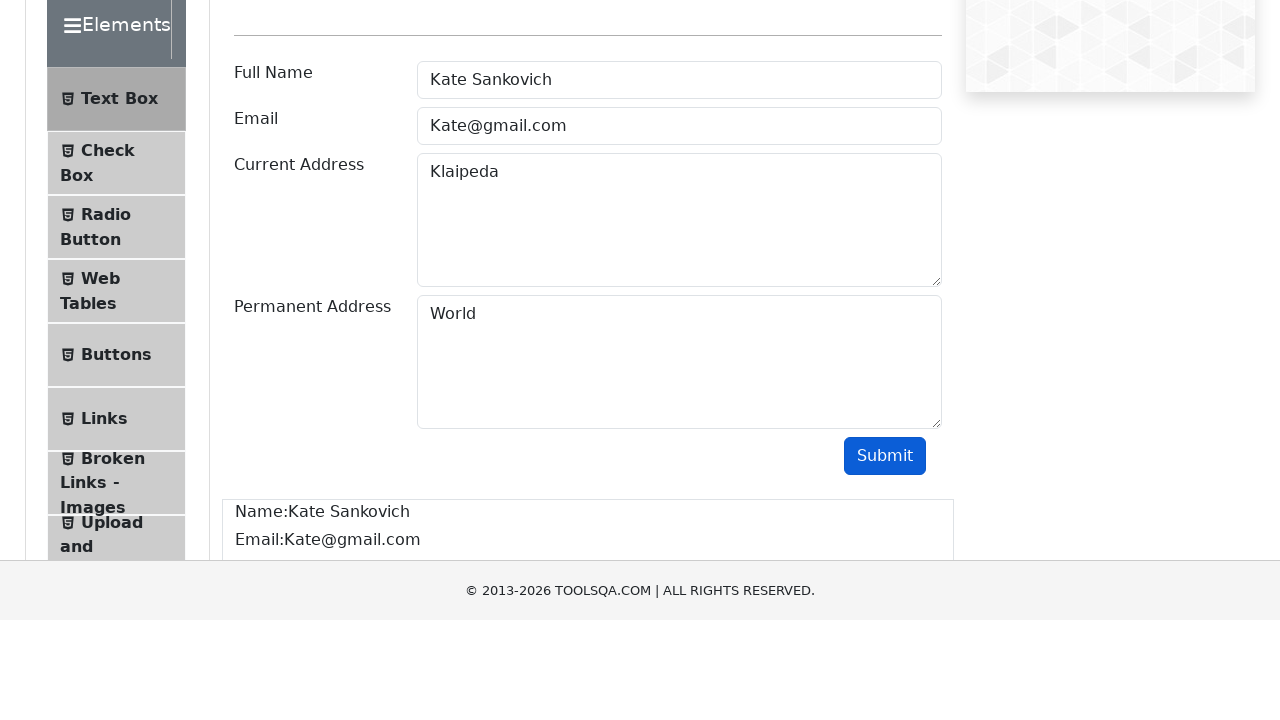

Email result field loaded
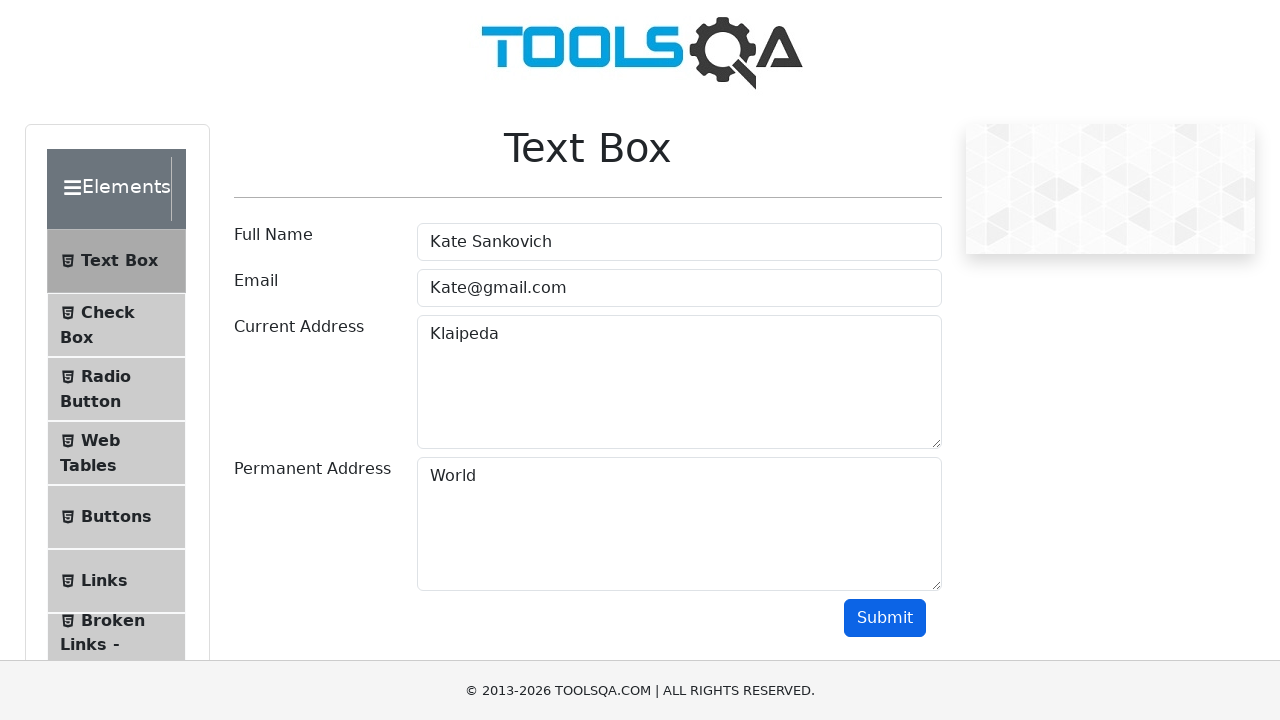

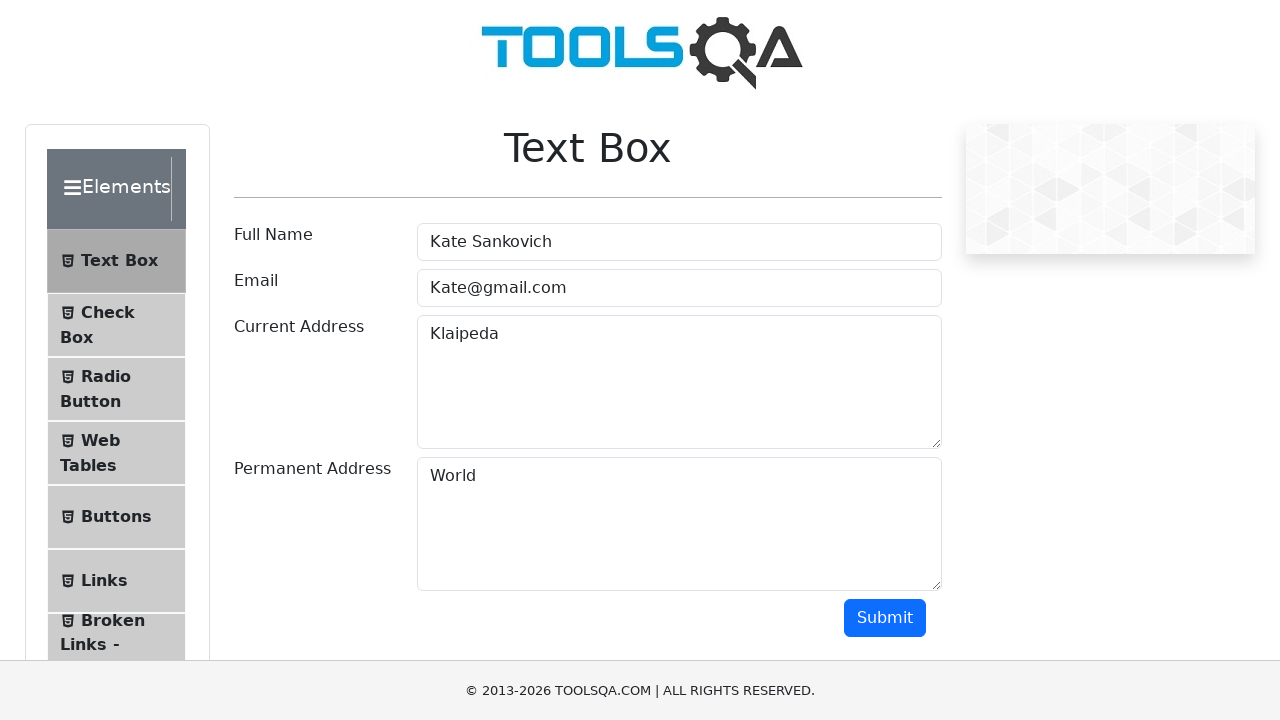